Clicks on the Blog navigation link on the homepage

Starting URL: https://www.ultimateqa.com

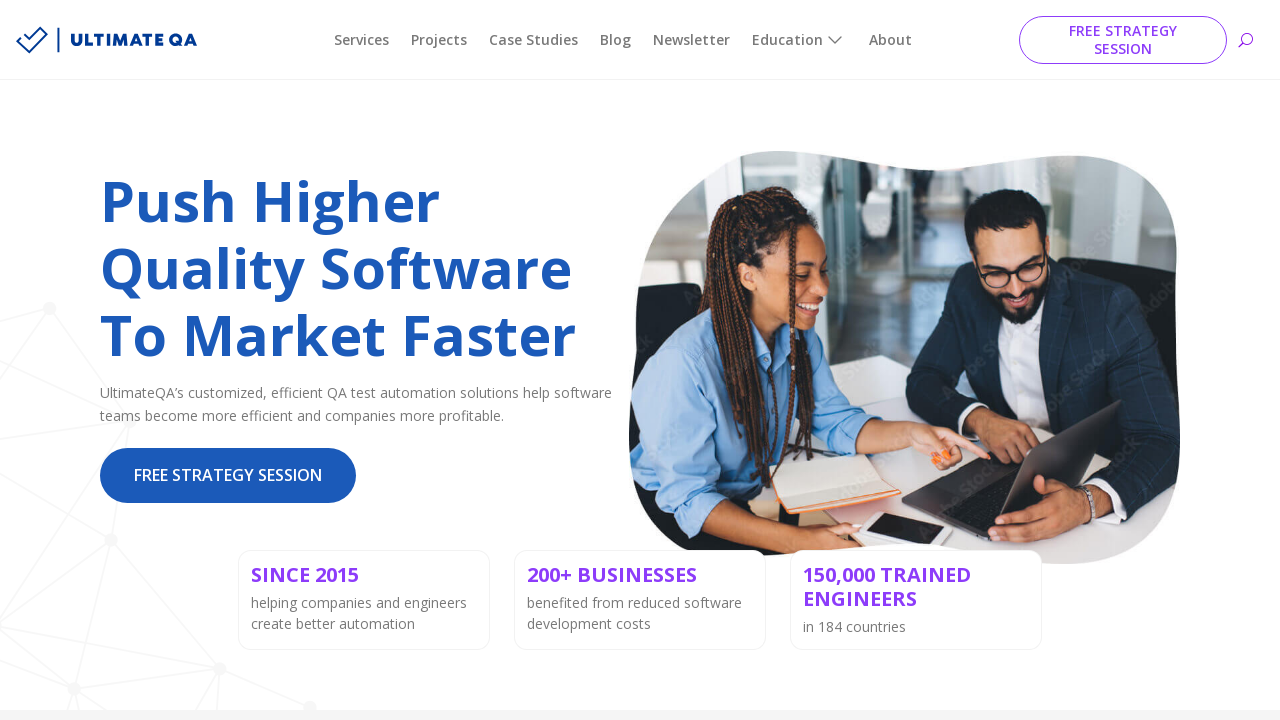

Navigated to ultimateqa.com homepage
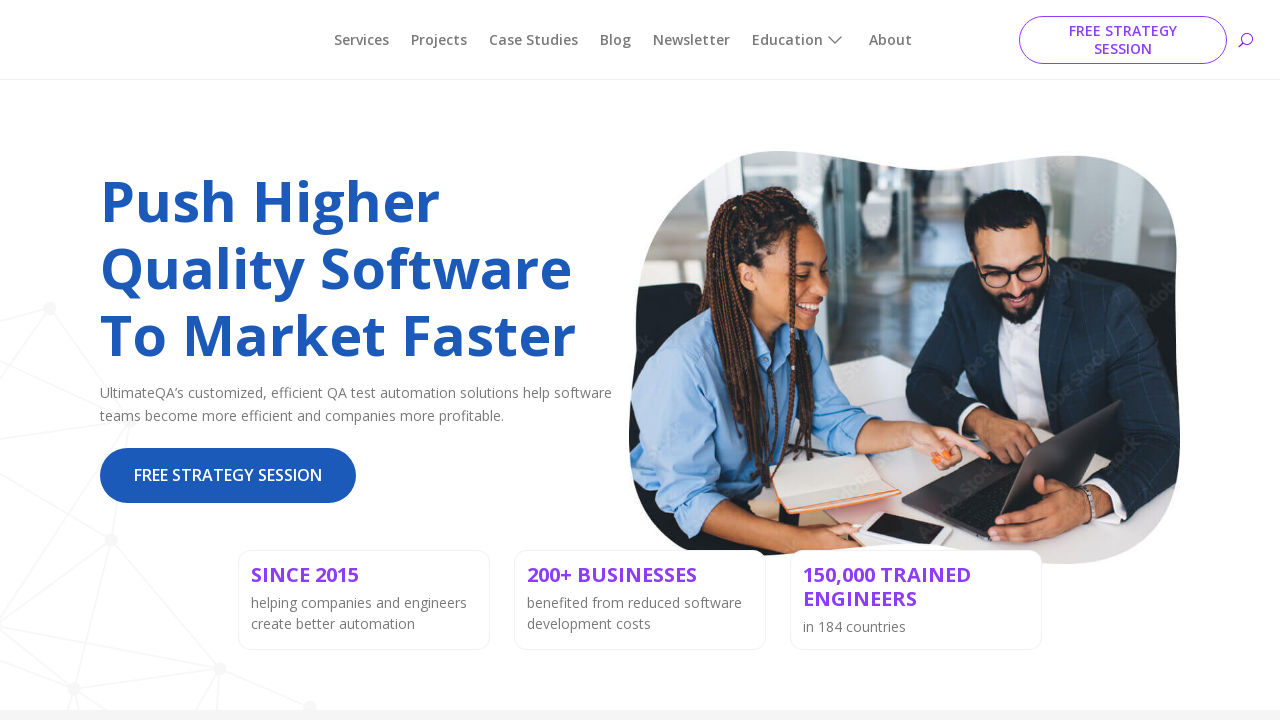

Clicked on the Blog navigation link at (616, 40) on a:has-text('Blog')
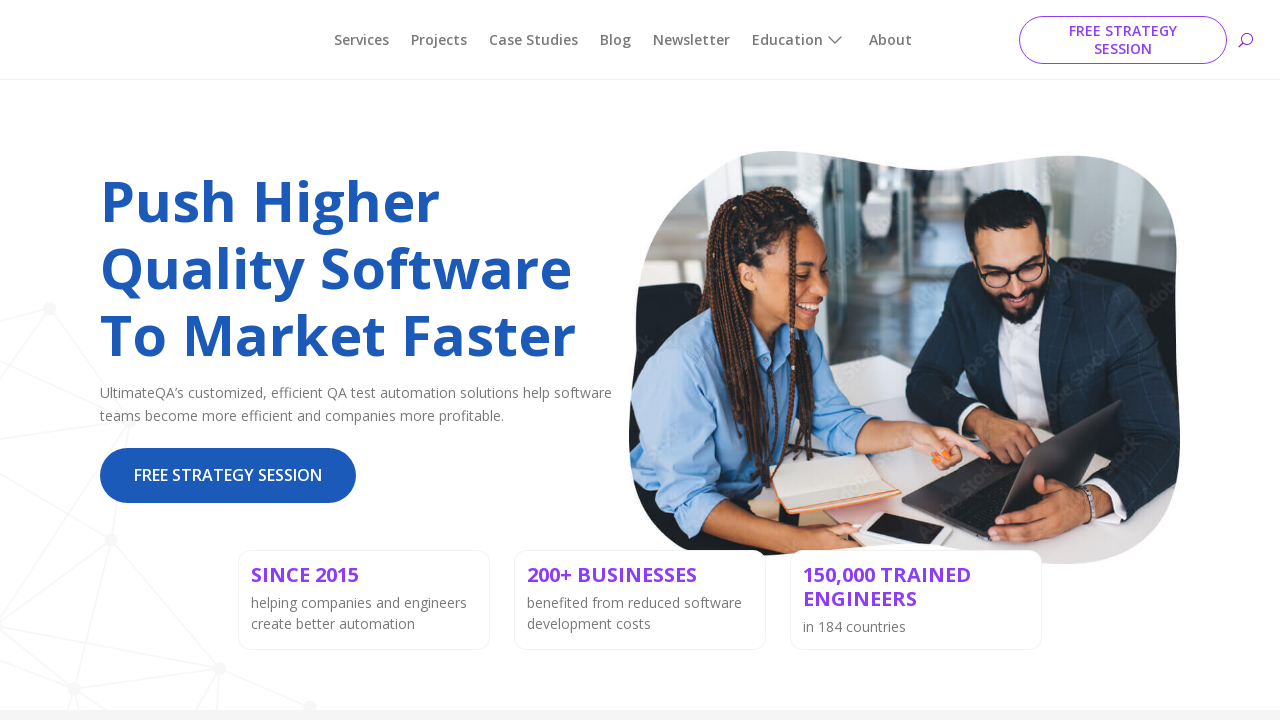

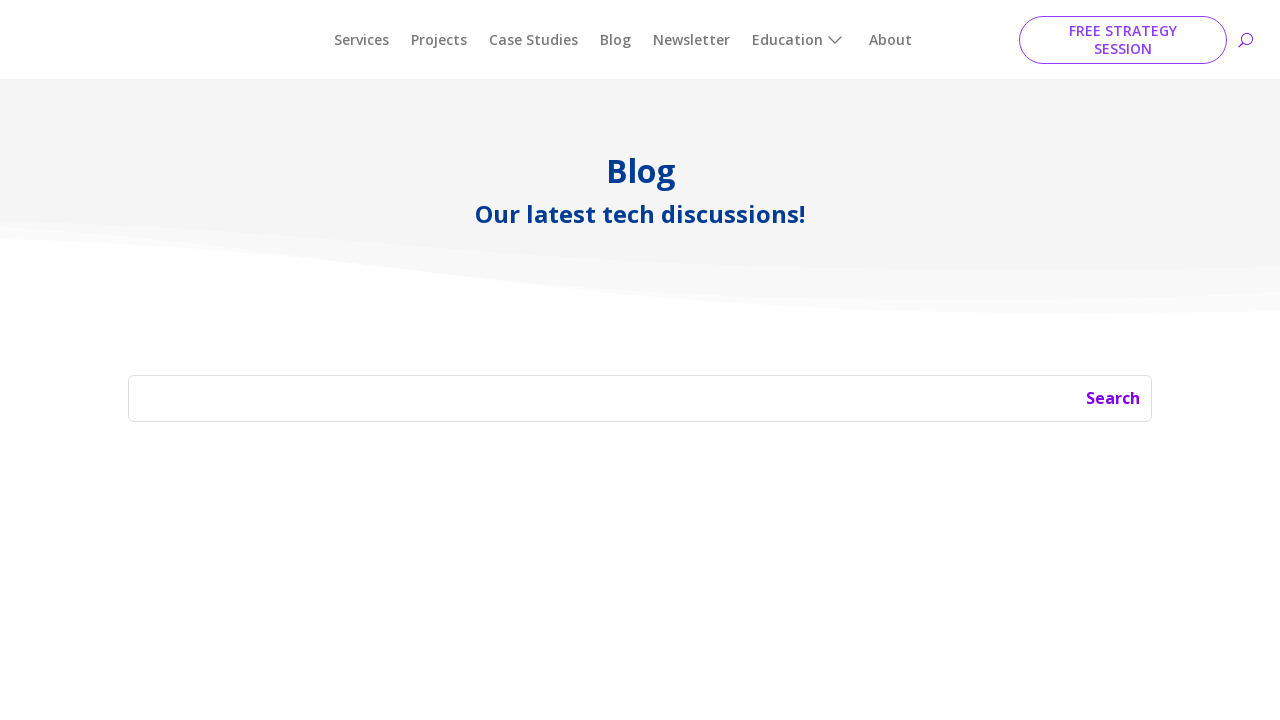